Tests the green loading functionality by clicking the start button, verifying the loading state appears, waiting for completion, and verifying the success message is displayed.

Starting URL: https://kristinek.github.io/site/examples/loading_color

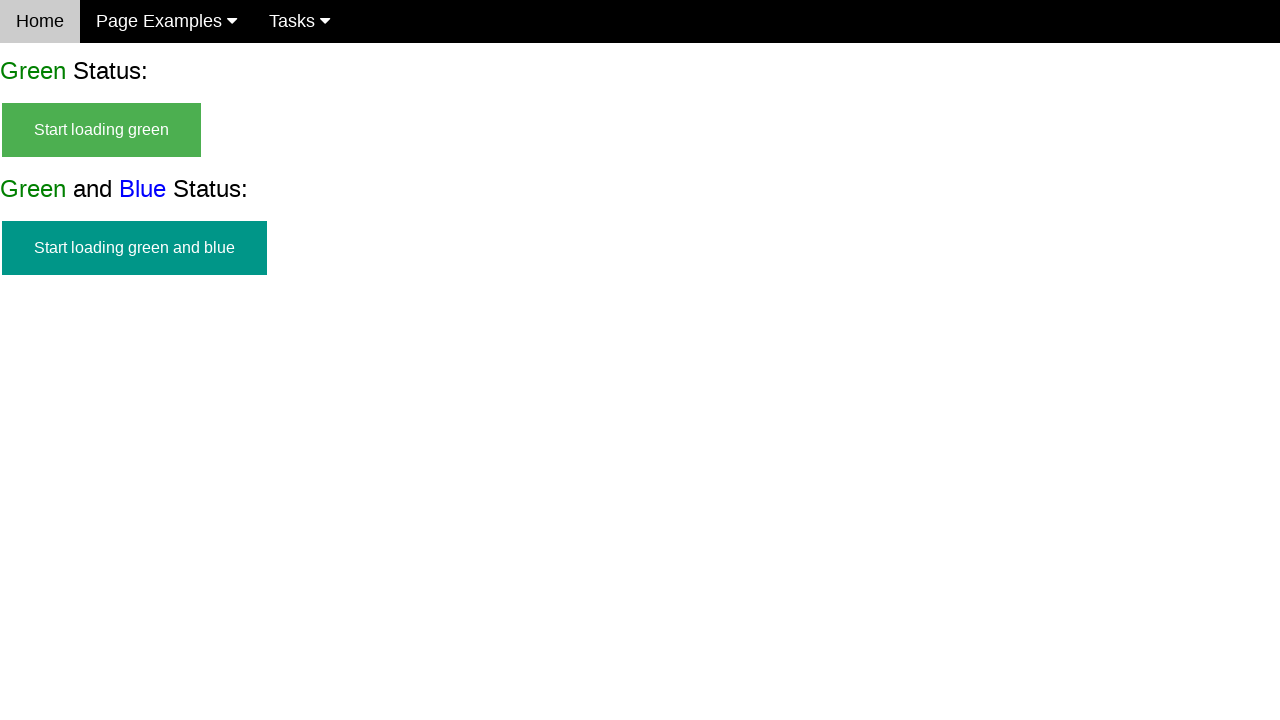

Clicked the start green button to begin loading at (102, 130) on #start_green
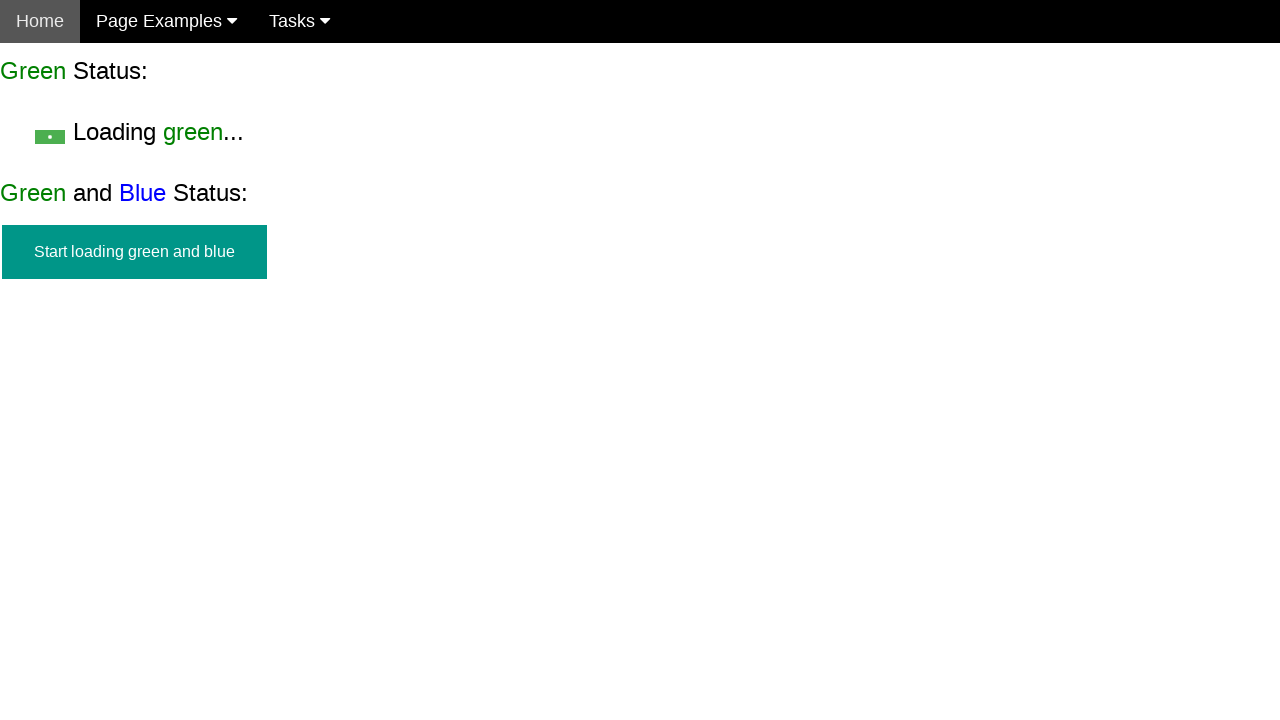

Verified start button is hidden
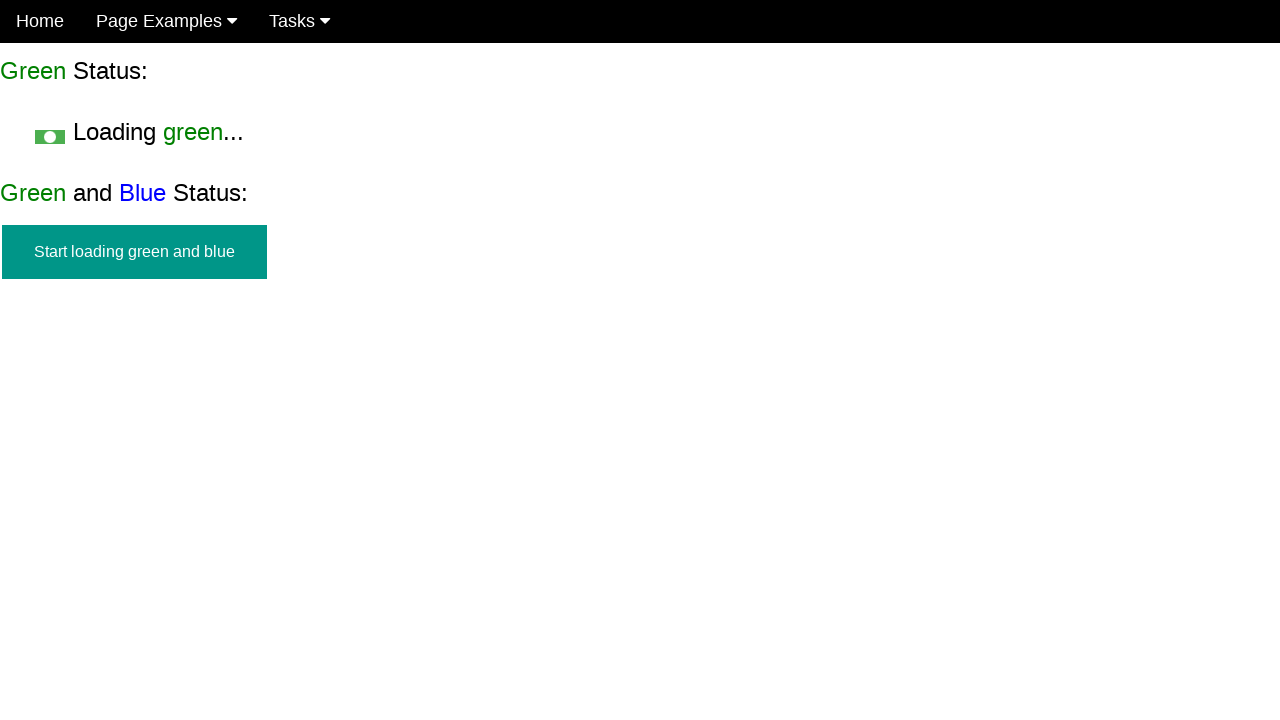

Verified loading text is visible
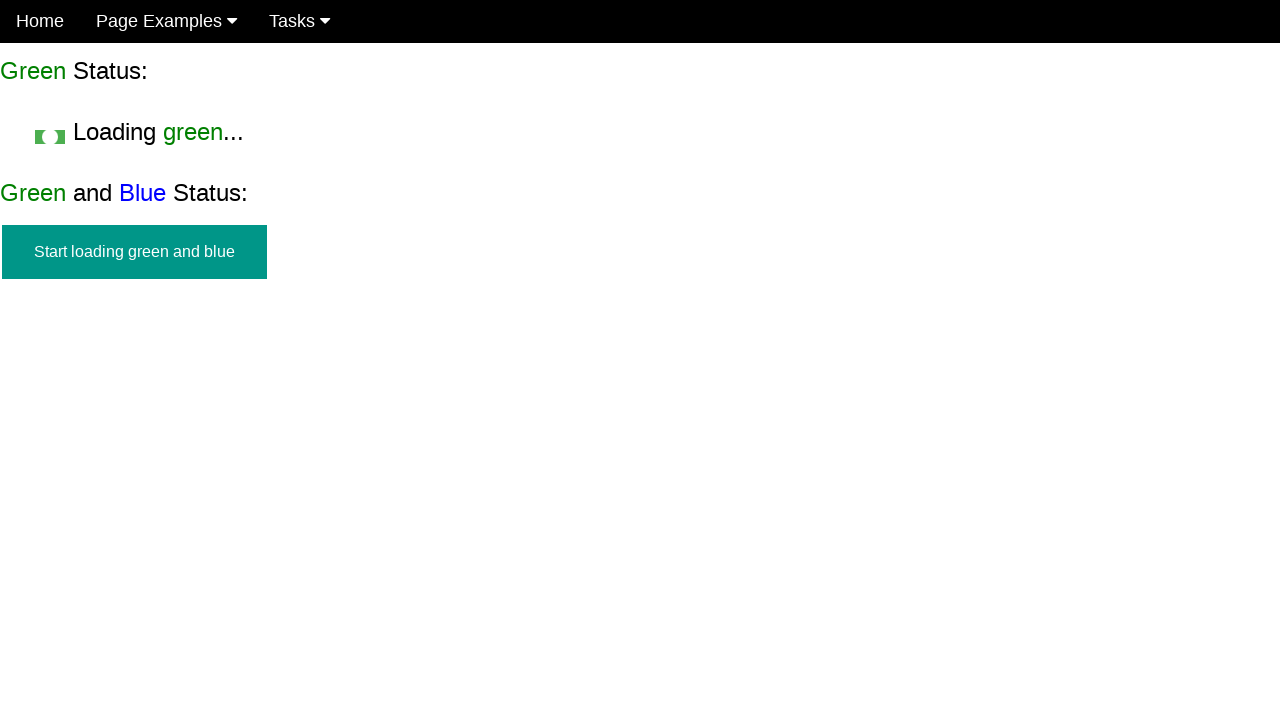

Waited for loading to complete and success message to appear
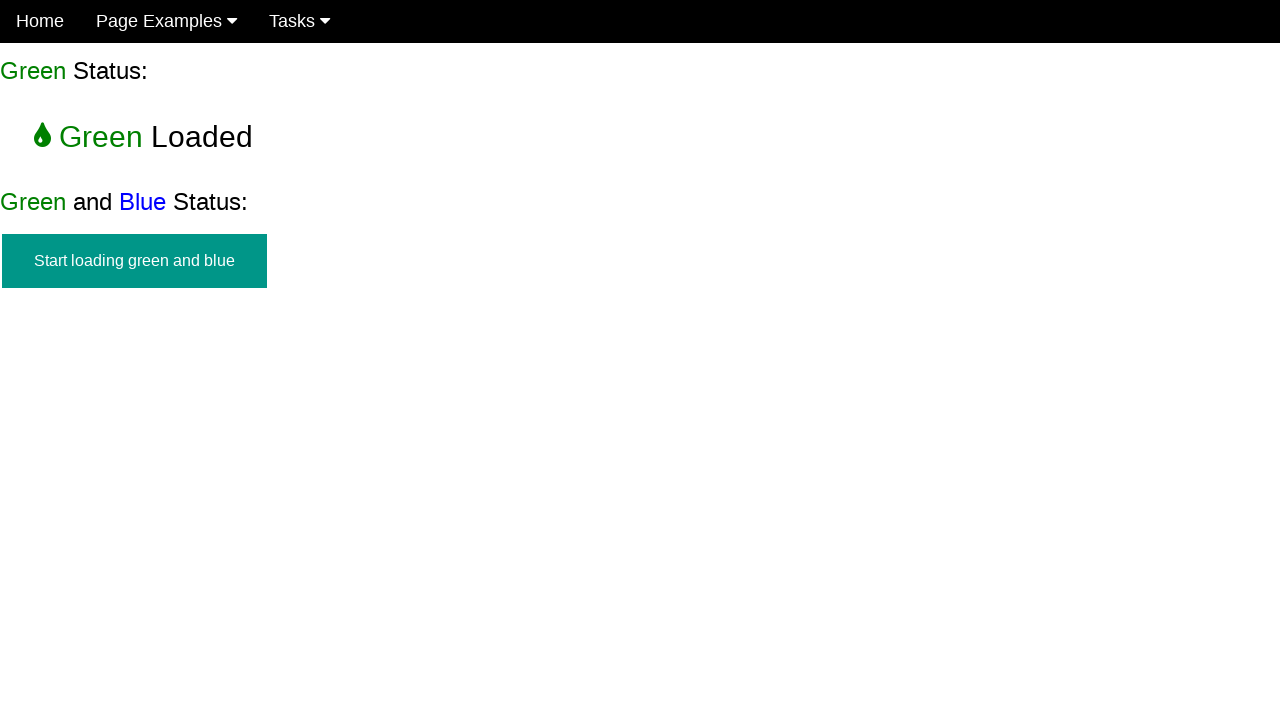

Verified start button remains hidden
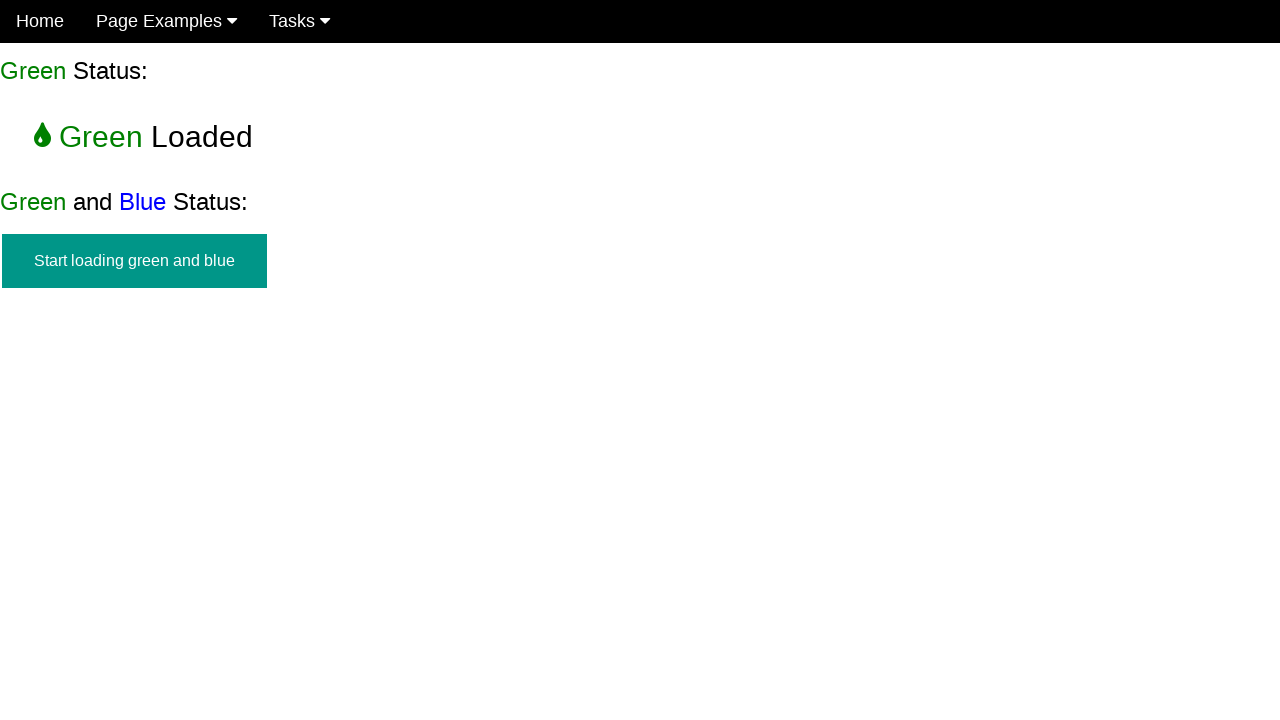

Verified loading text is hidden
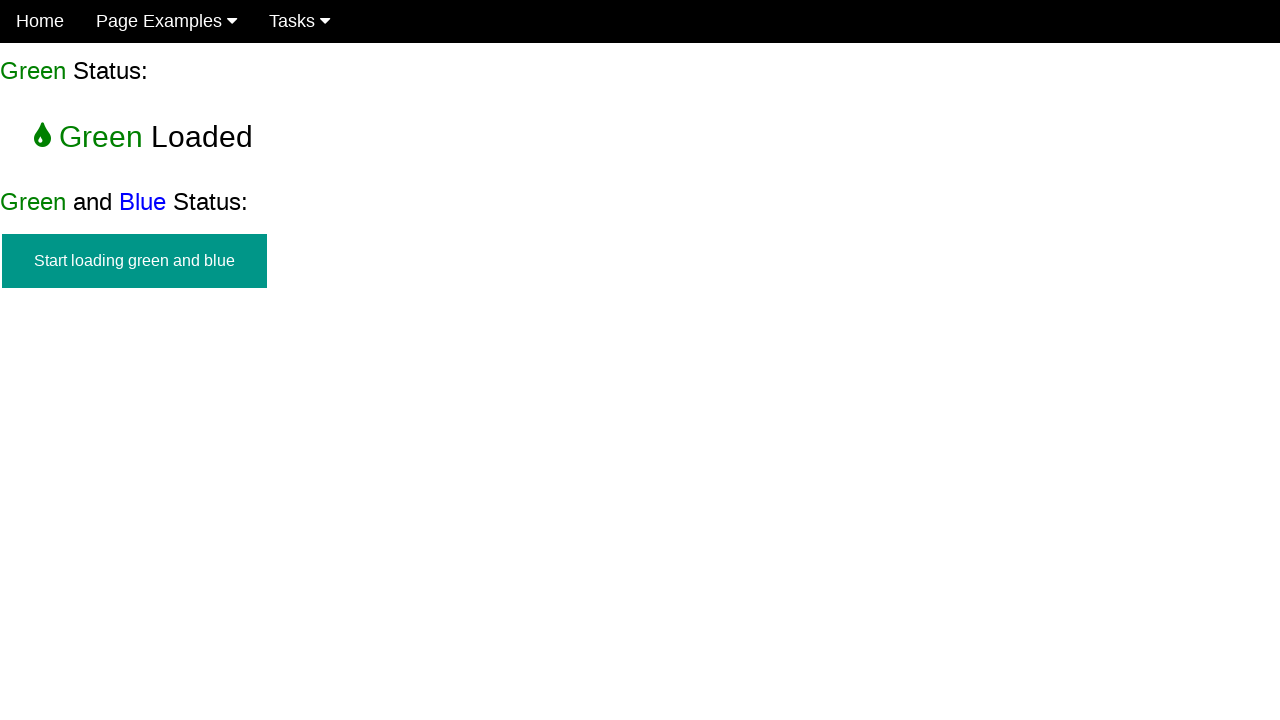

Verified success message is displayed
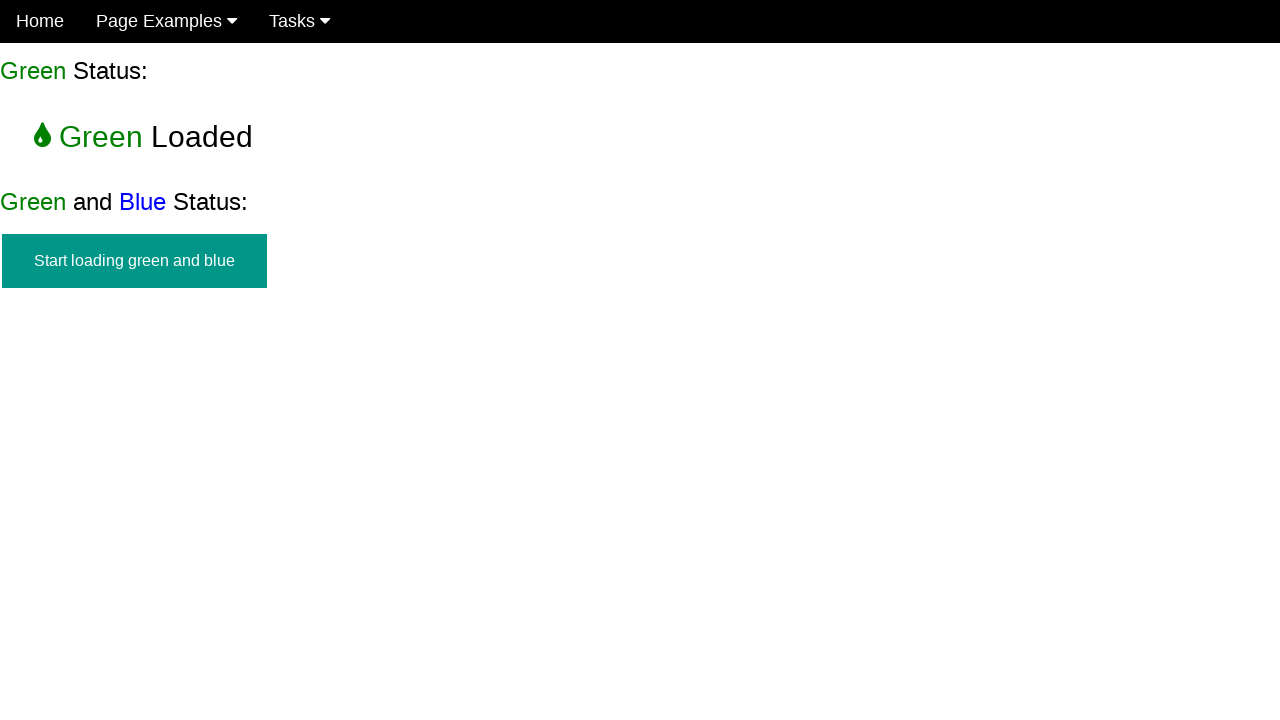

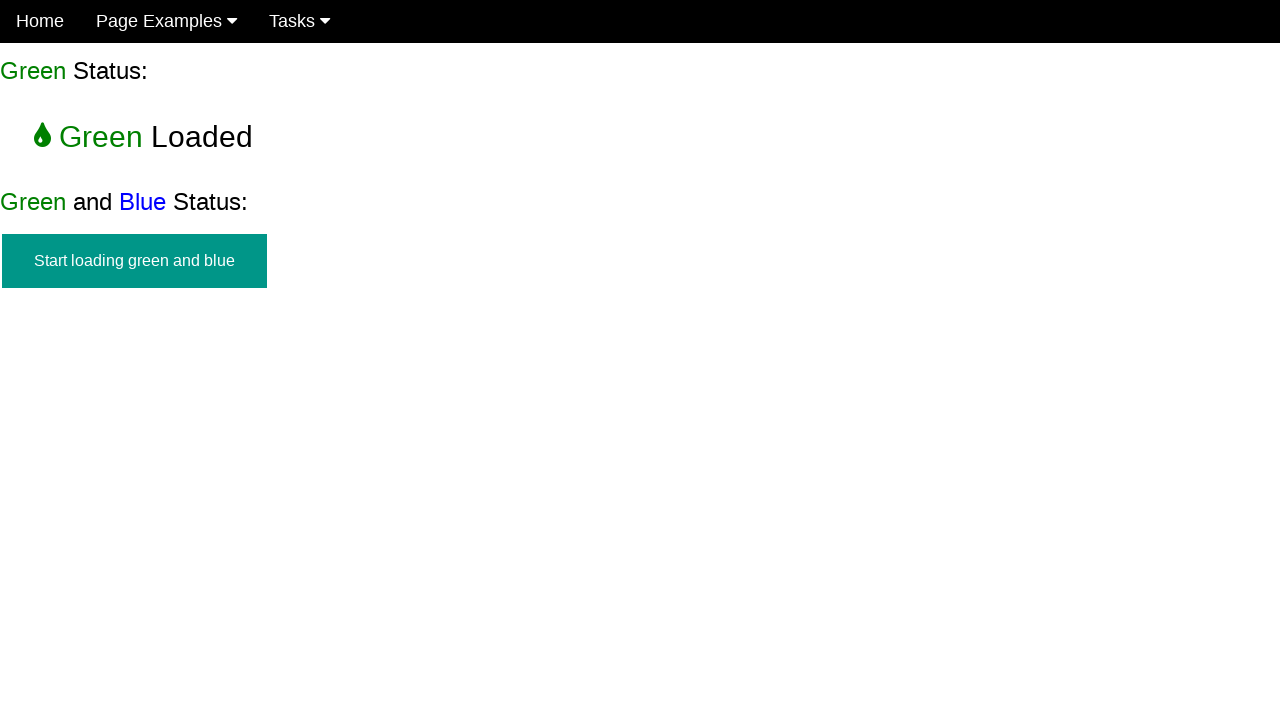